Tests page scrolling functionality by scrolling down 500 pixels and then scrolling up 200 pixels using JavaScript execution on the Selenium website.

Starting URL: https://www.selenium.dev/

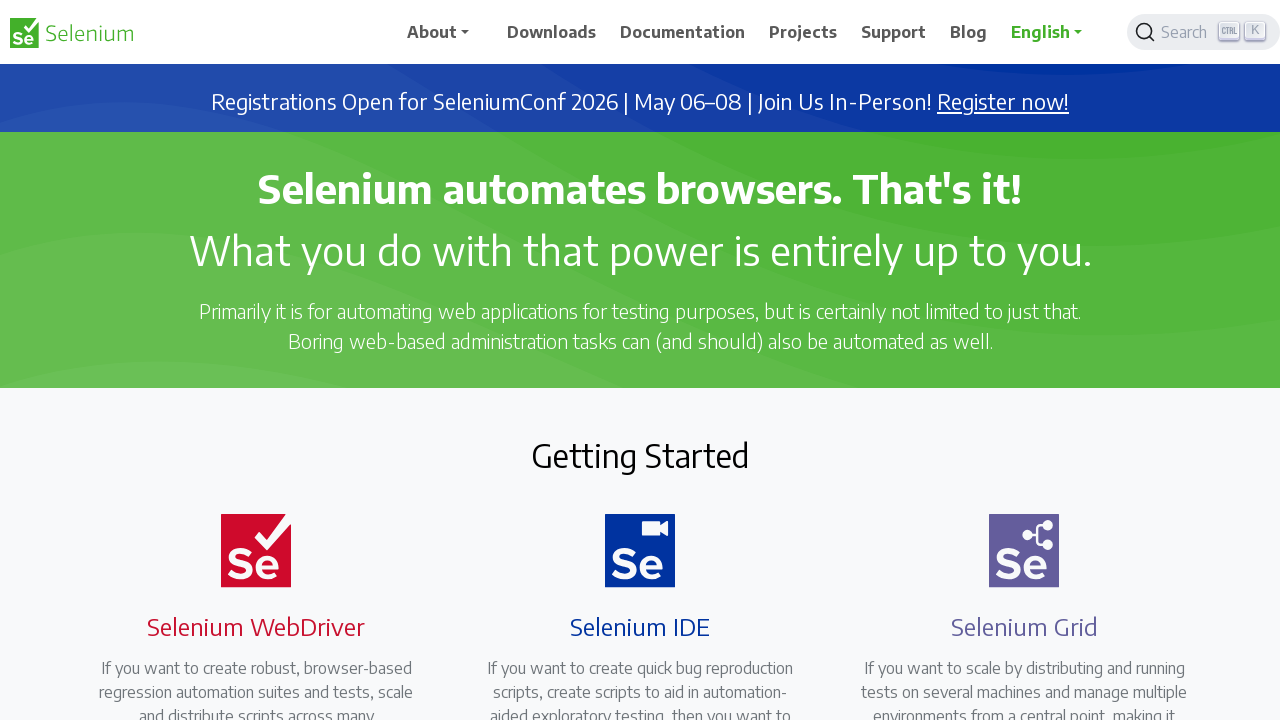

Navigated to Selenium website
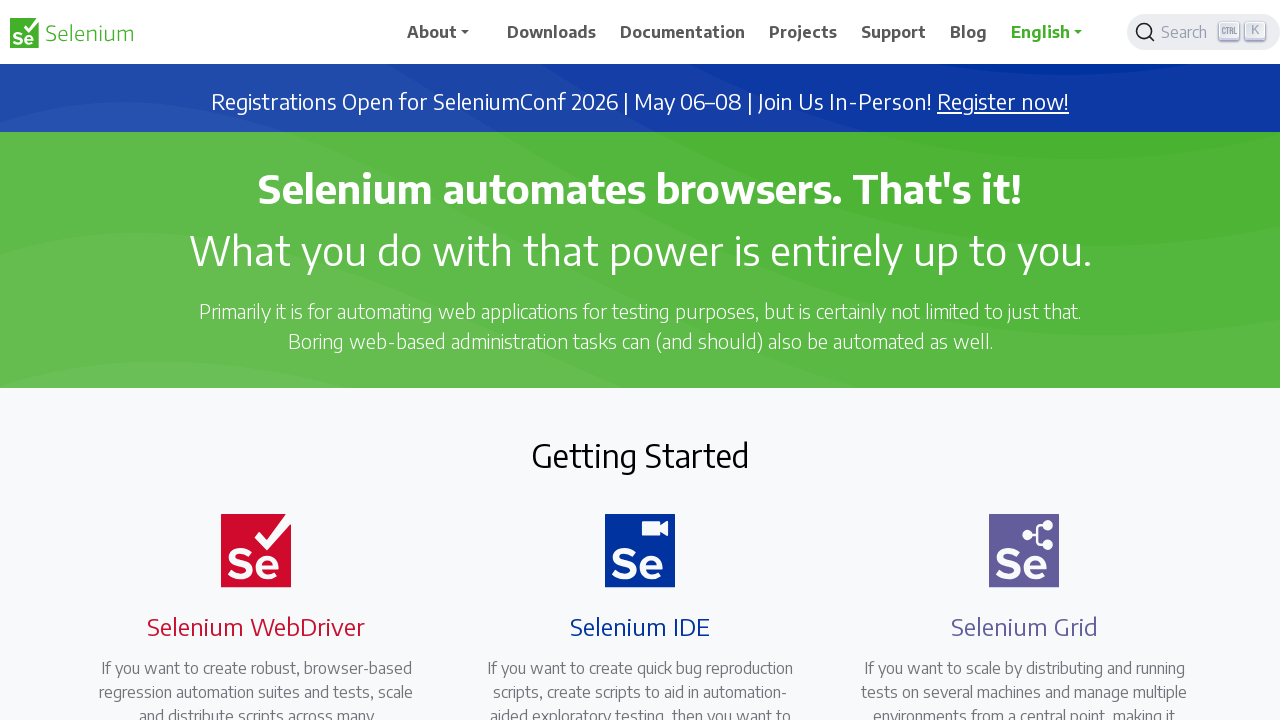

Scrolled down 500 pixels using JavaScript
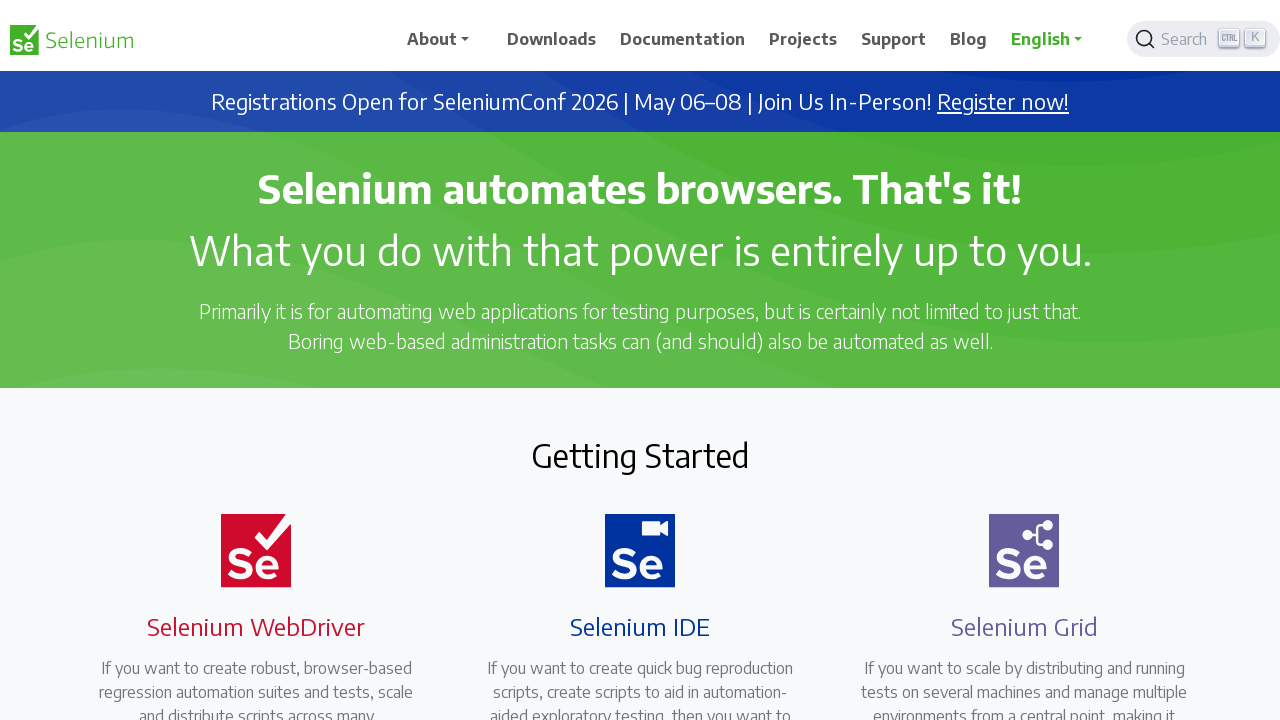

Waited 2 seconds to observe the scroll
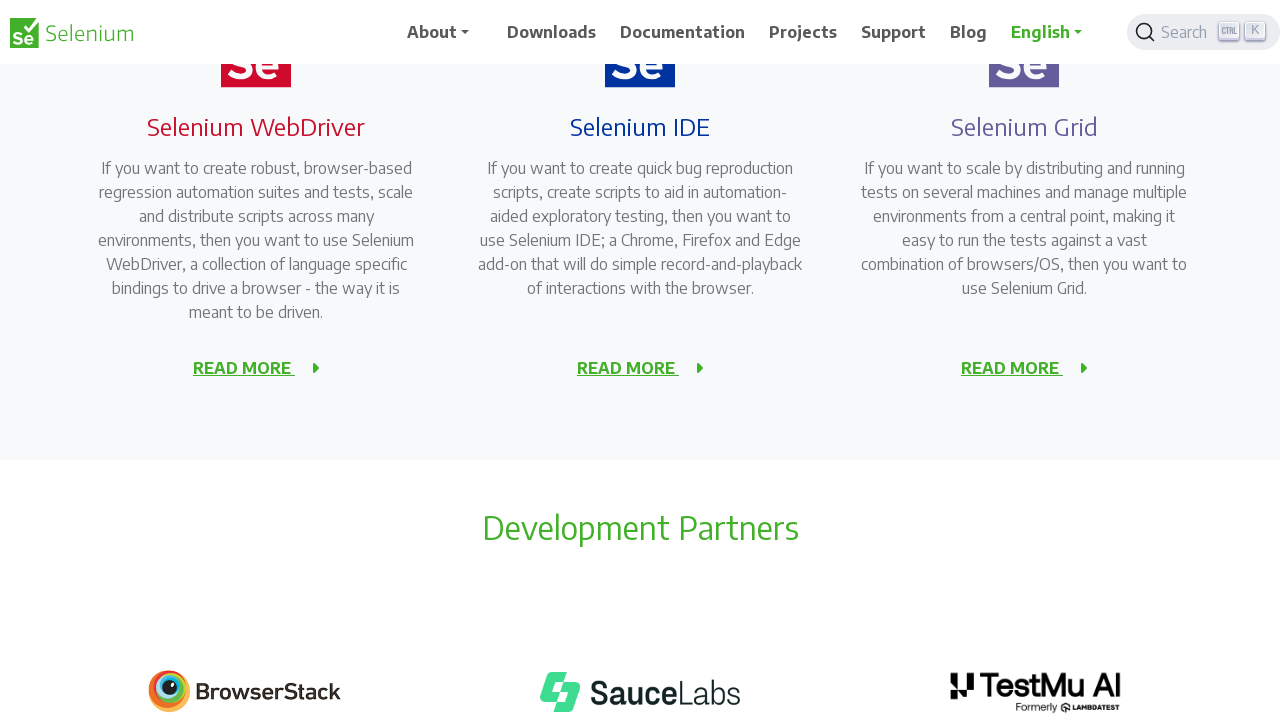

Scrolled up 200 pixels using JavaScript
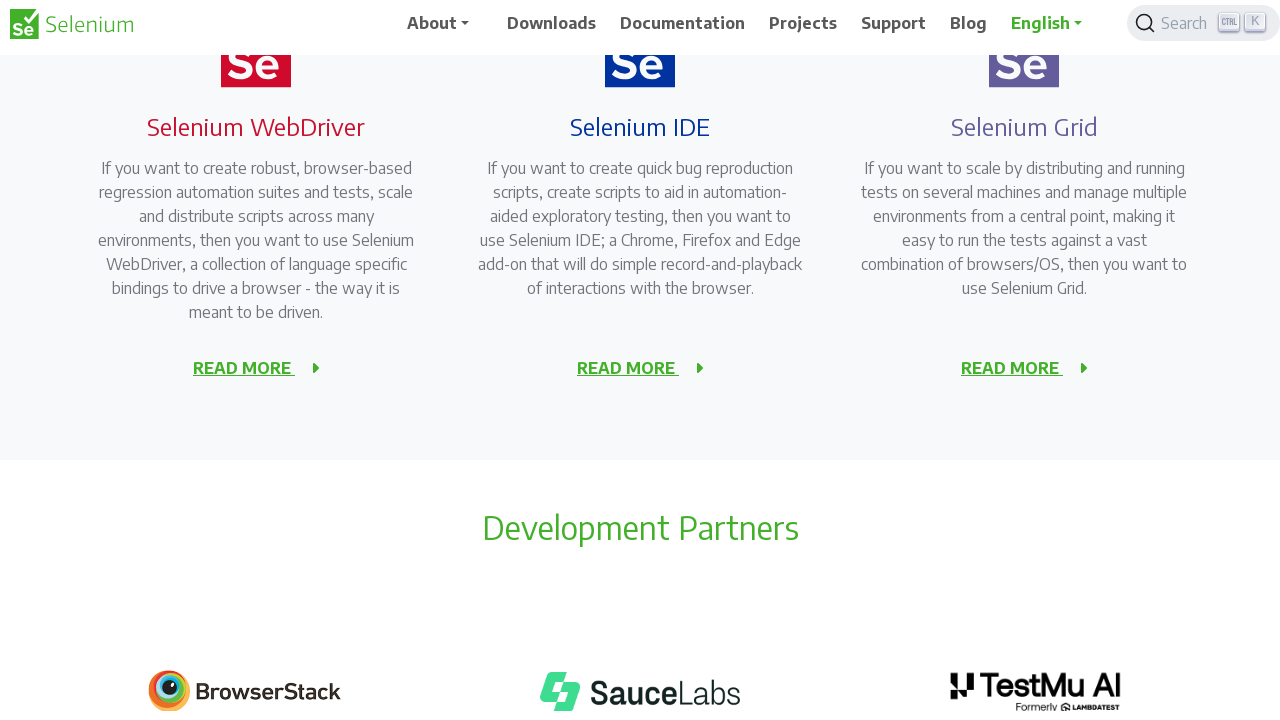

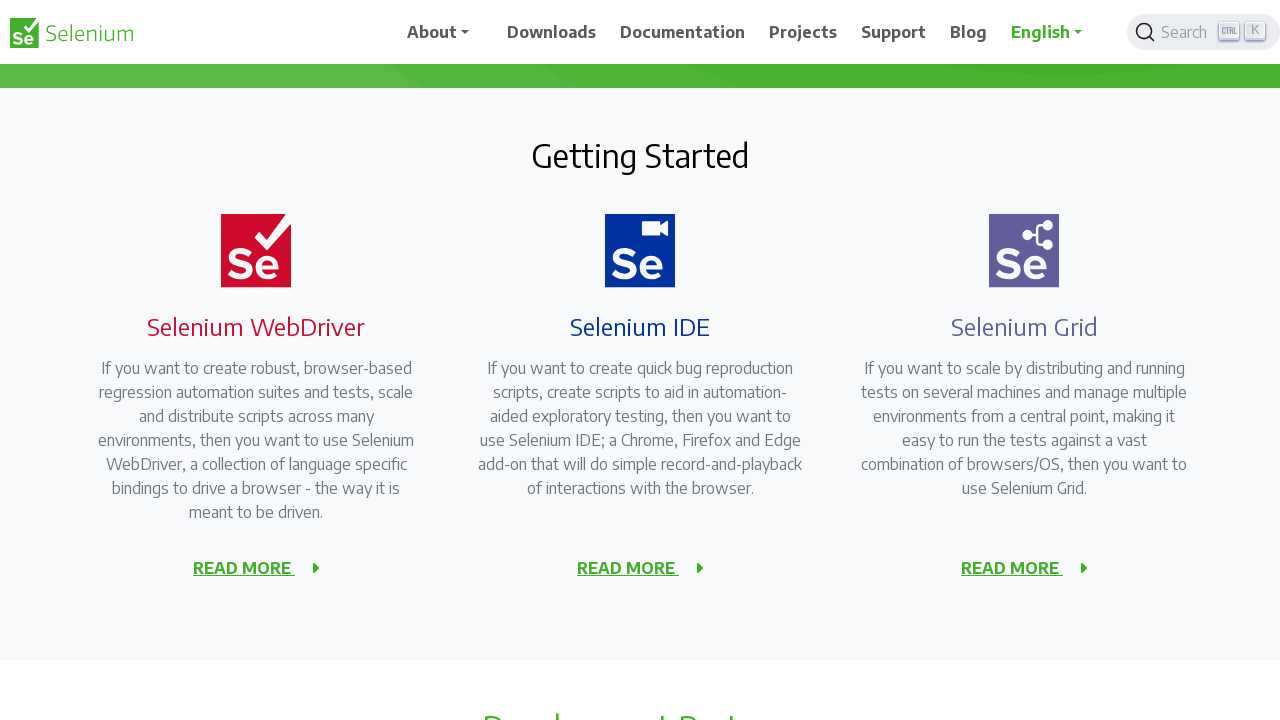